Tests that registration fails with an appropriate error message when attempting to register with an already existing username

Starting URL: https://hoangduy0610.github.io/ncc-sg-automation-workshop-1/register.html

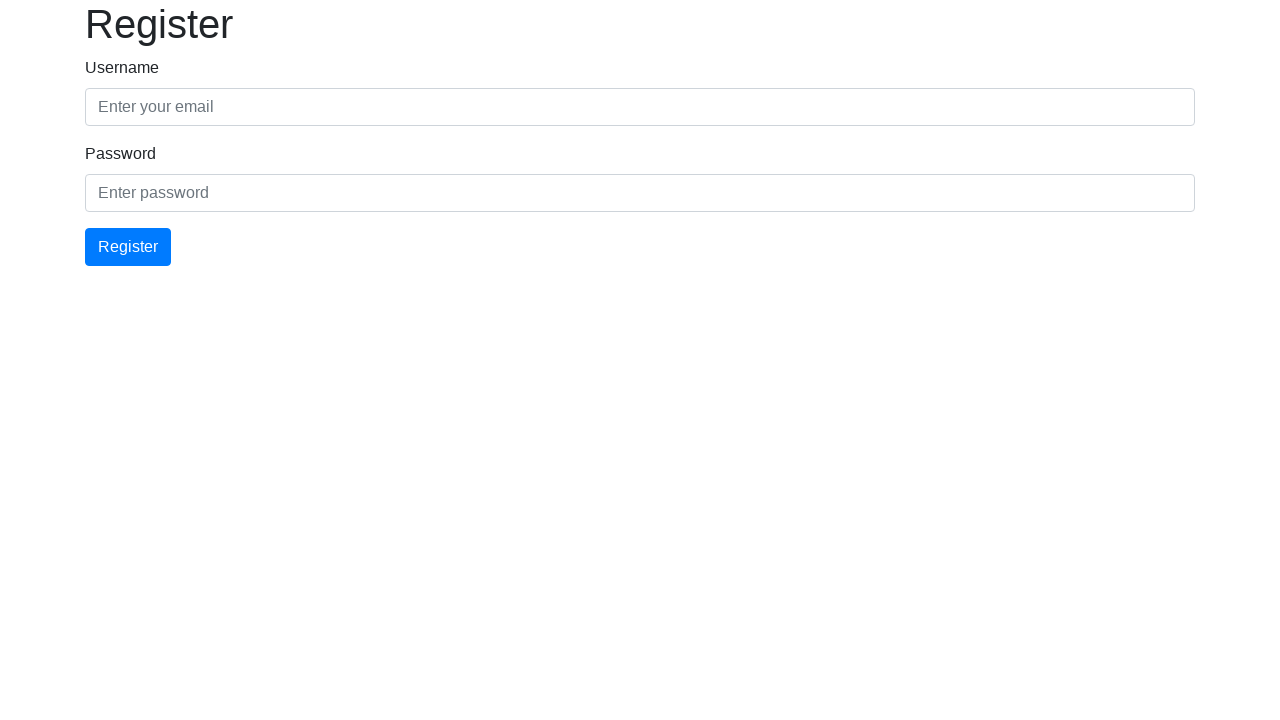

Email field loaded and ready
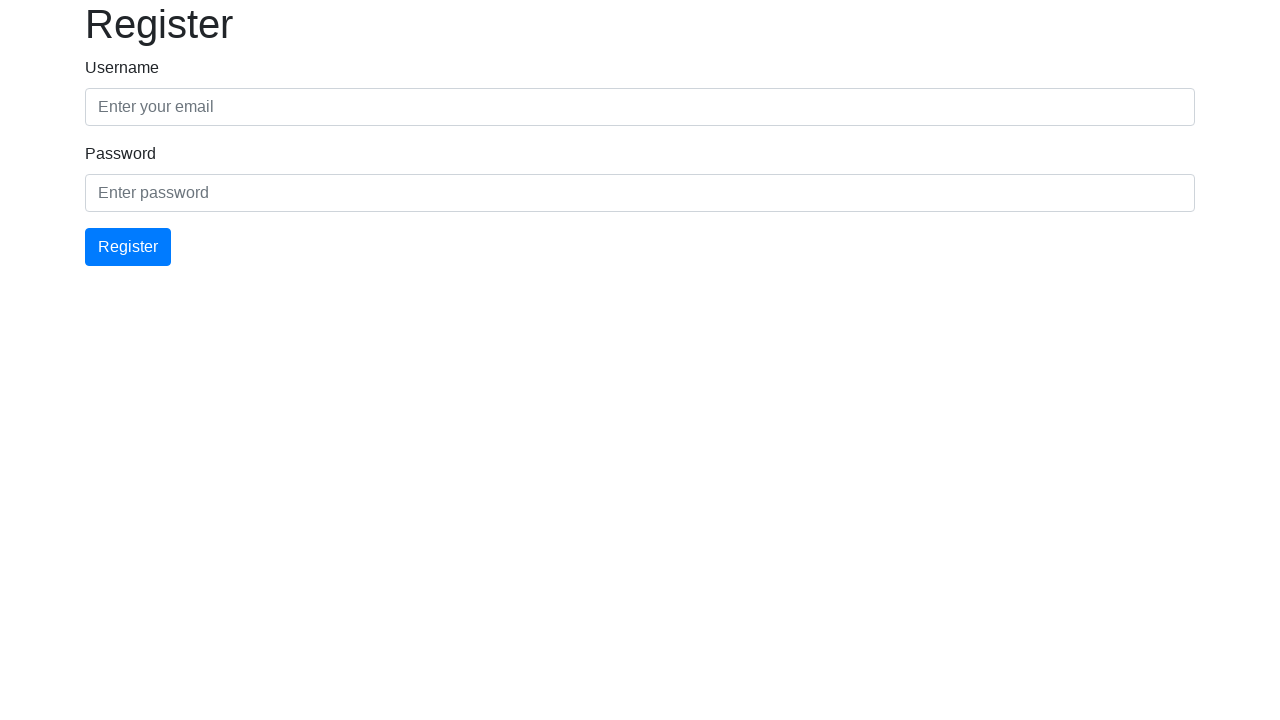

Filled email field with existing username 'Aleena0207' on #email
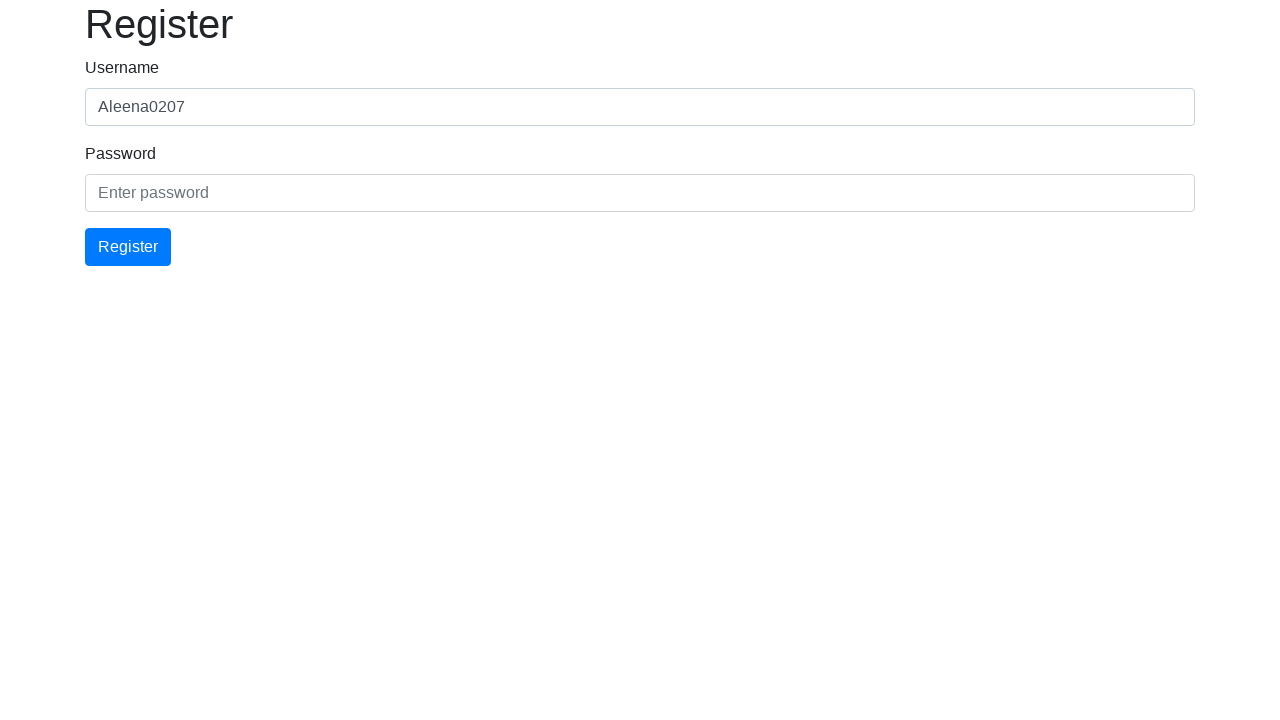

Filled password field with 'Aleena02072002' on #password
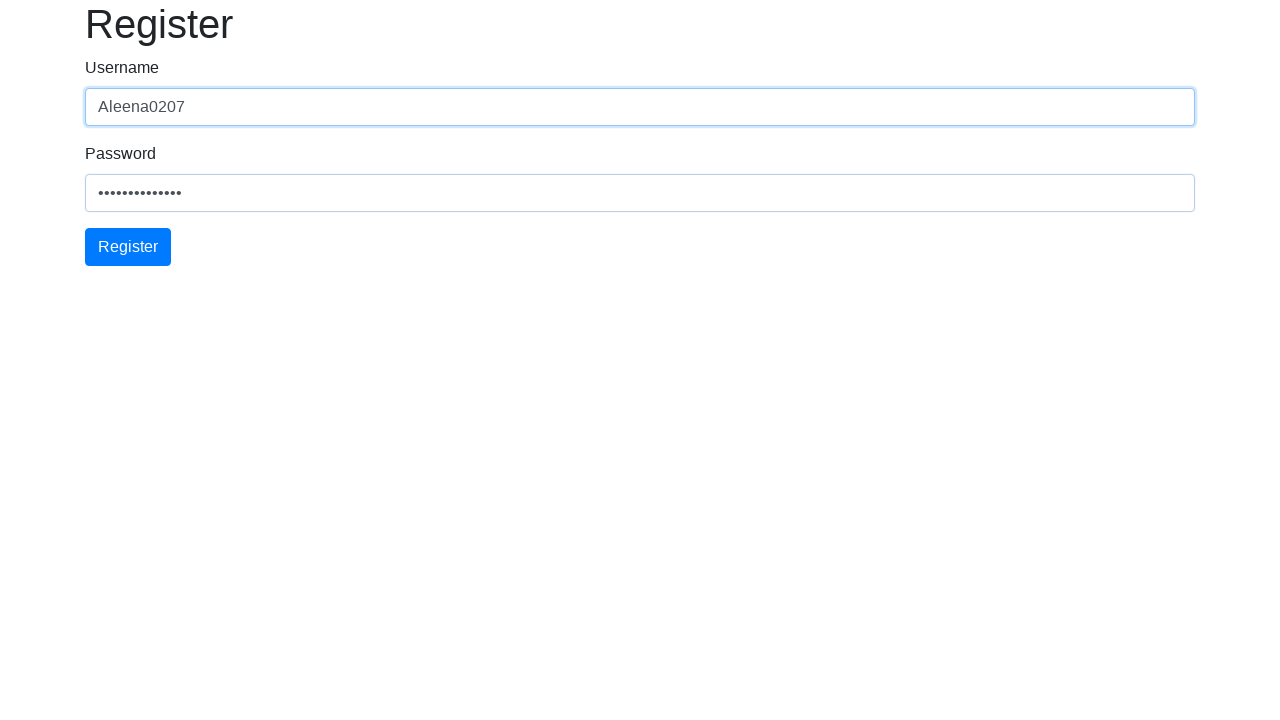

Clicked register button at (128, 247) on button
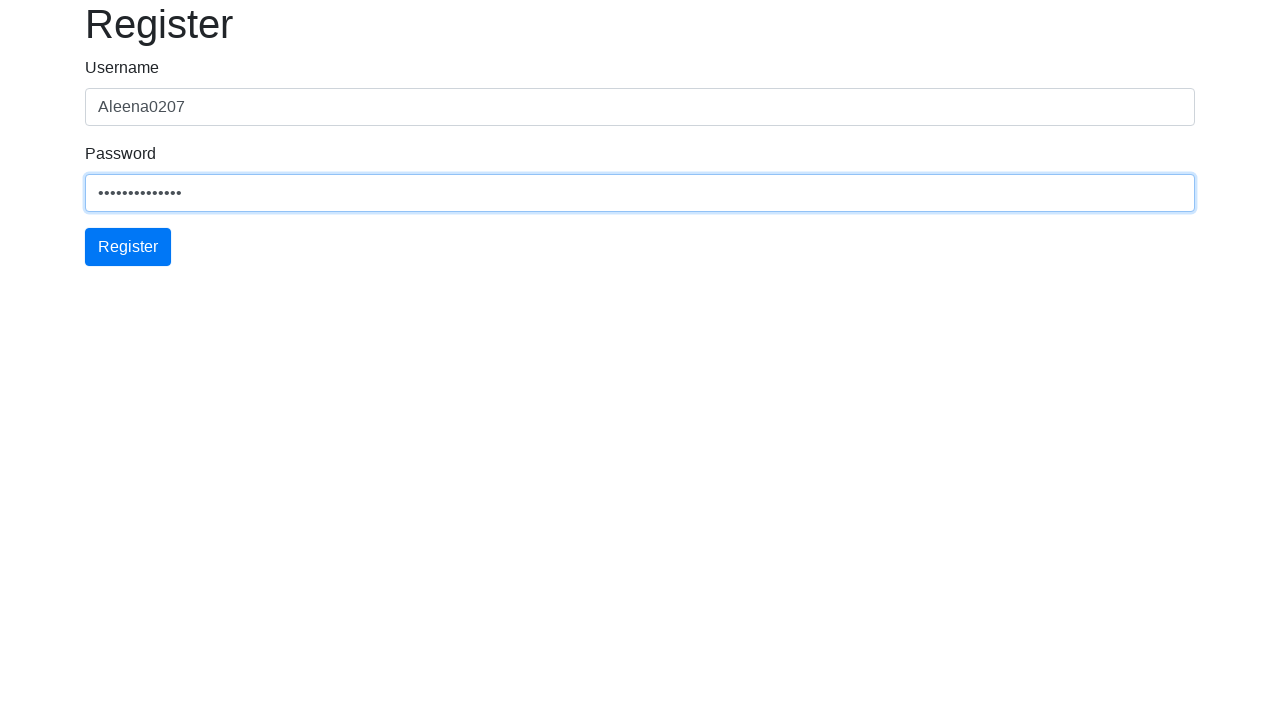

Error alert message appeared
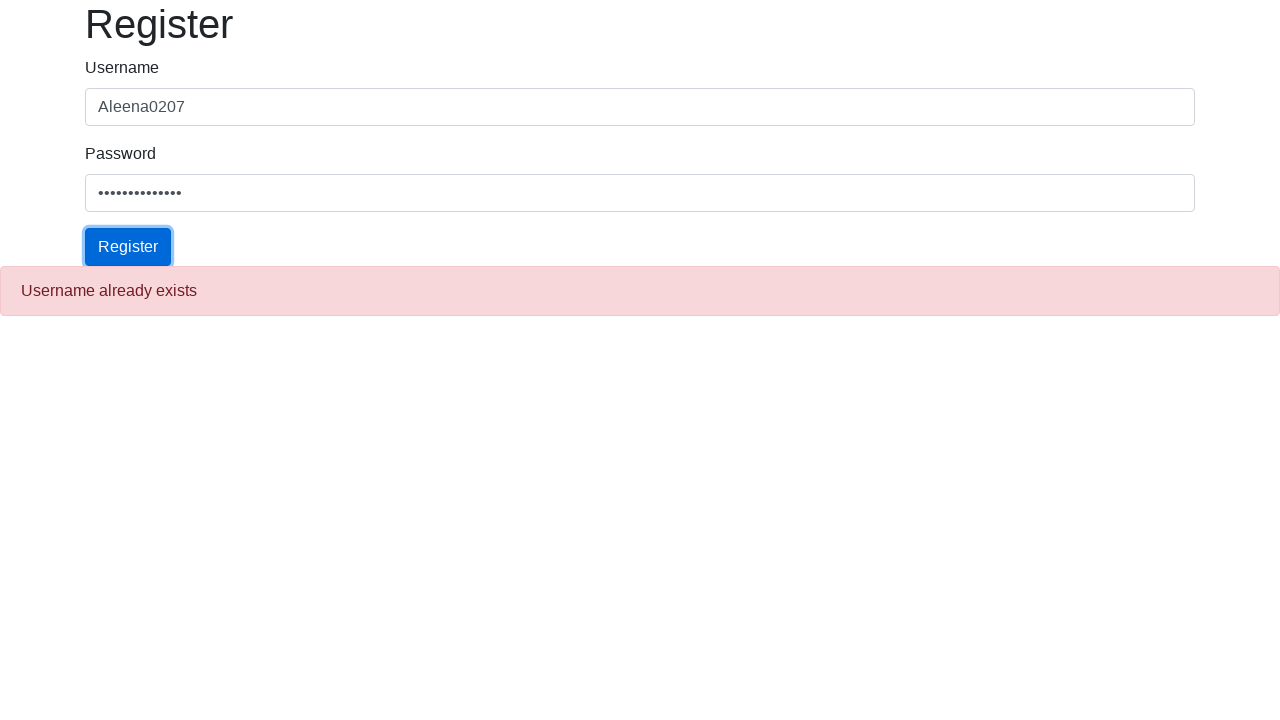

Verified error message: 'Username already exists'
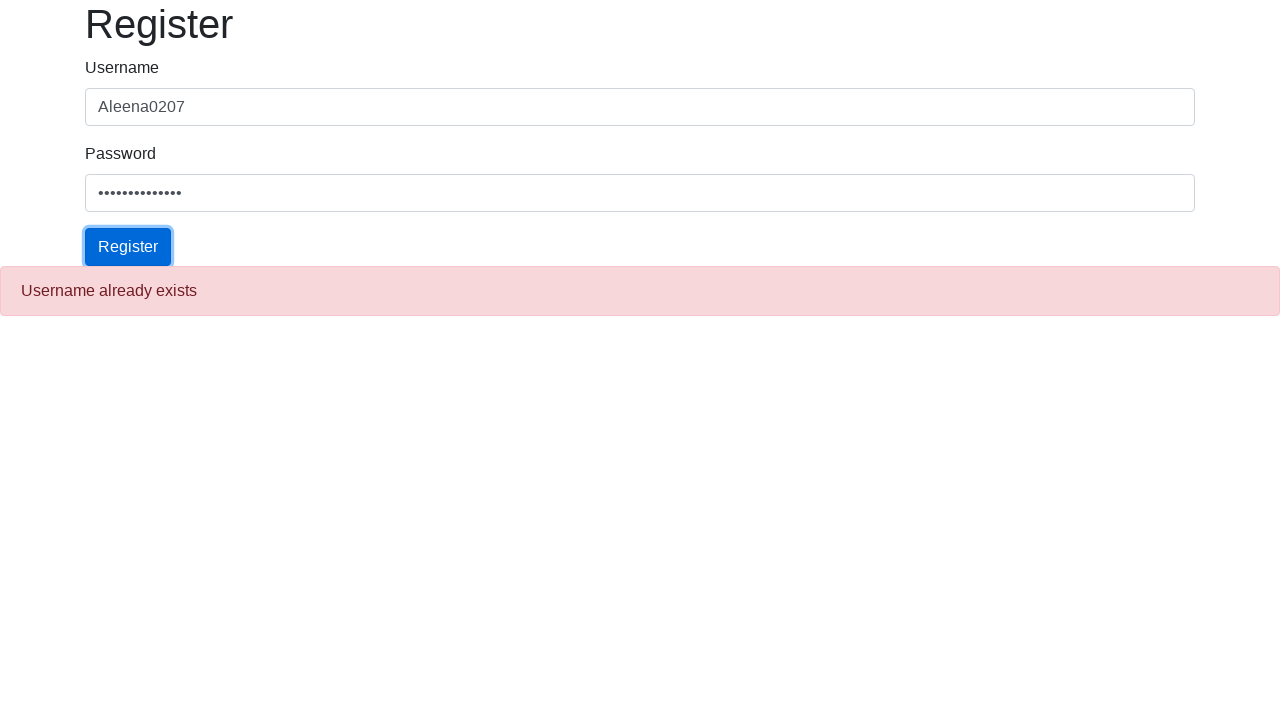

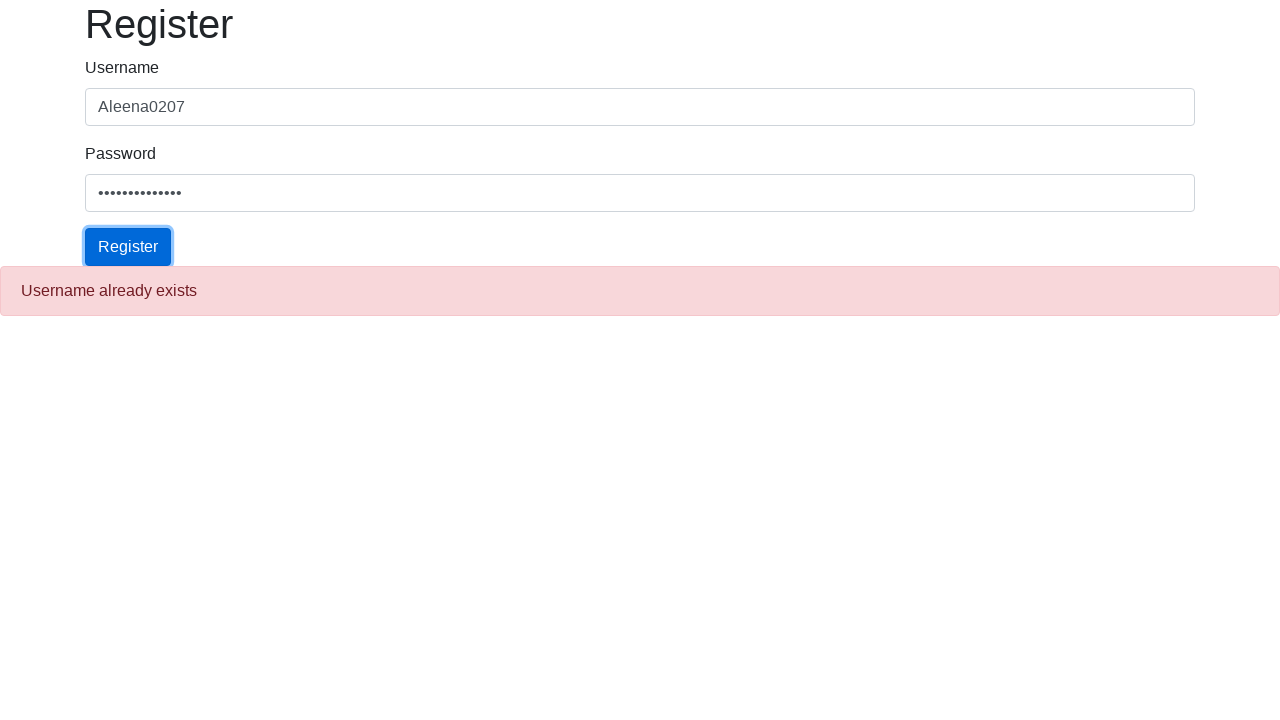